Tests file upload functionality by uploading a file using the file input field and submitting the form

Starting URL: https://the-internet.herokuapp.com/upload

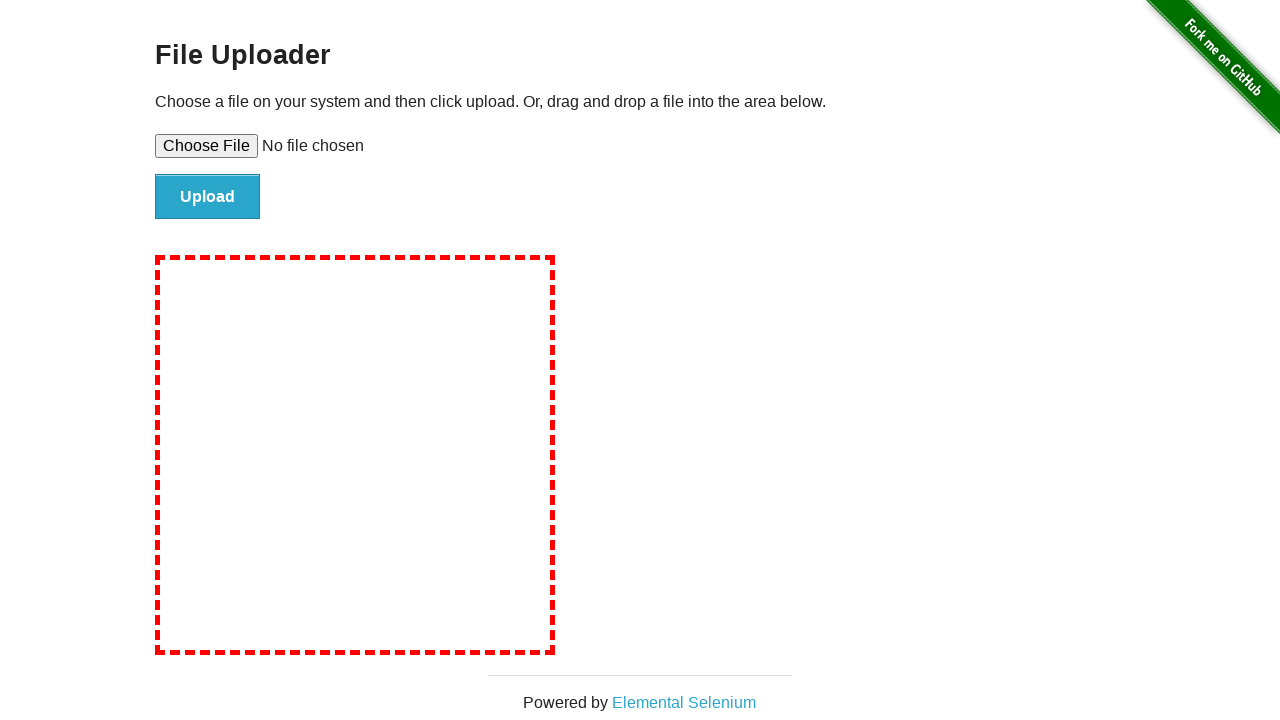

Upload form loaded and file input field is visible
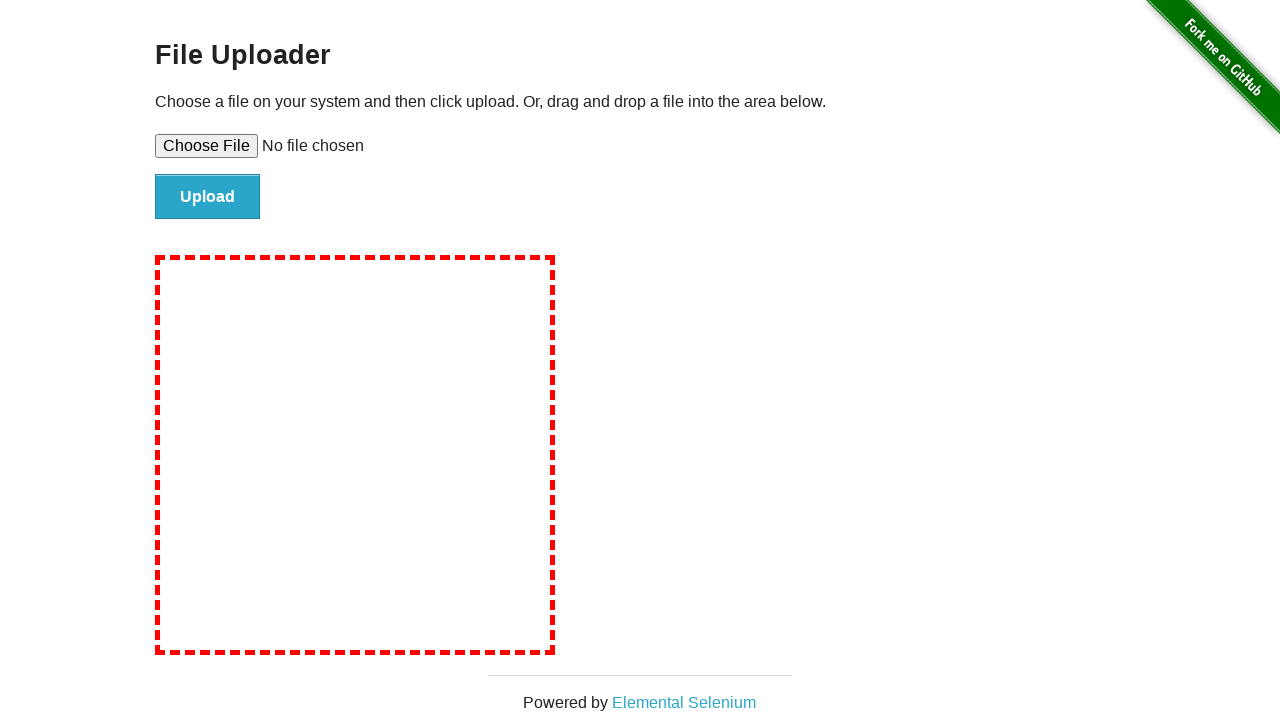

Test file 'testfile.txt' uploaded to file input field
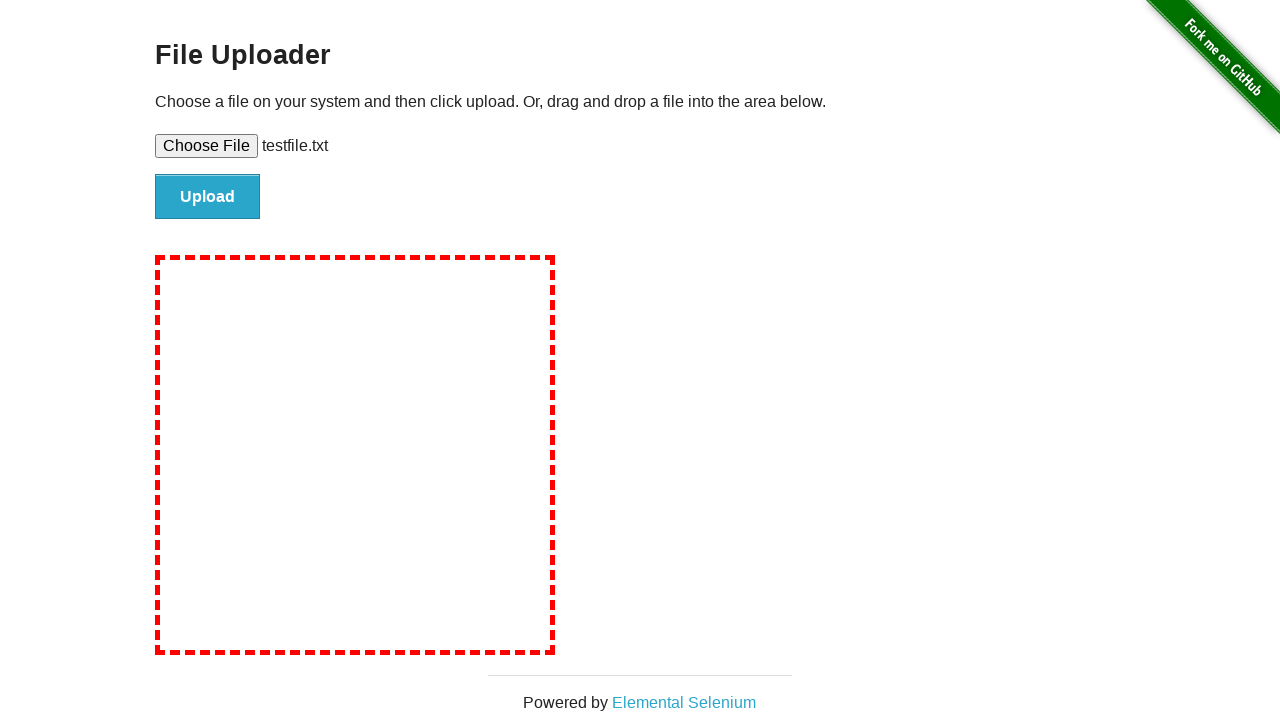

Clicked submit button to upload the file at (208, 197) on #file-submit
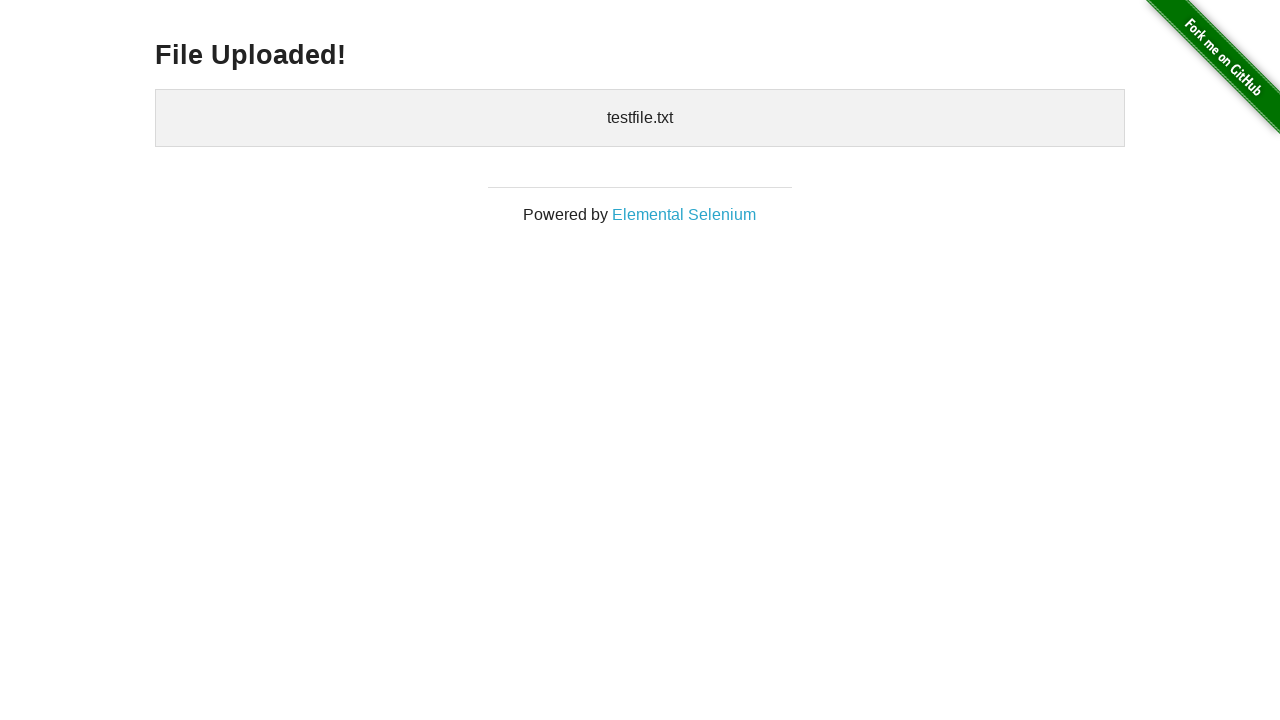

File upload confirmation page loaded
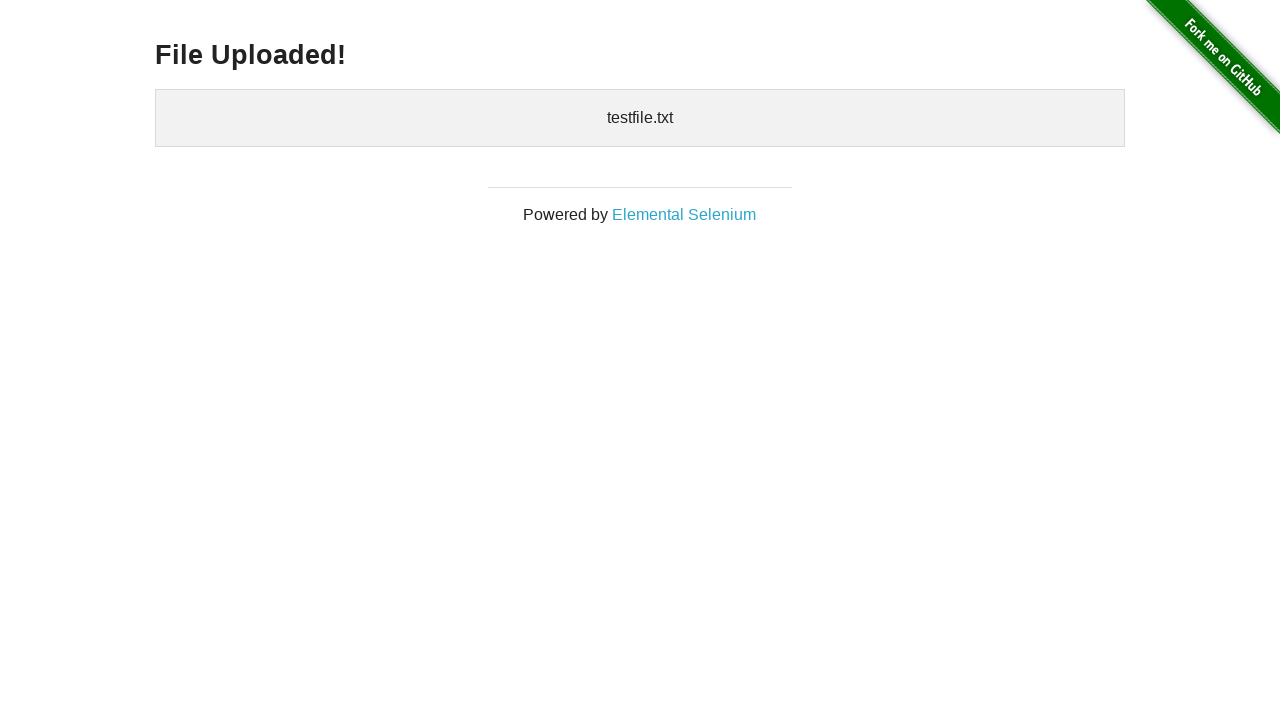

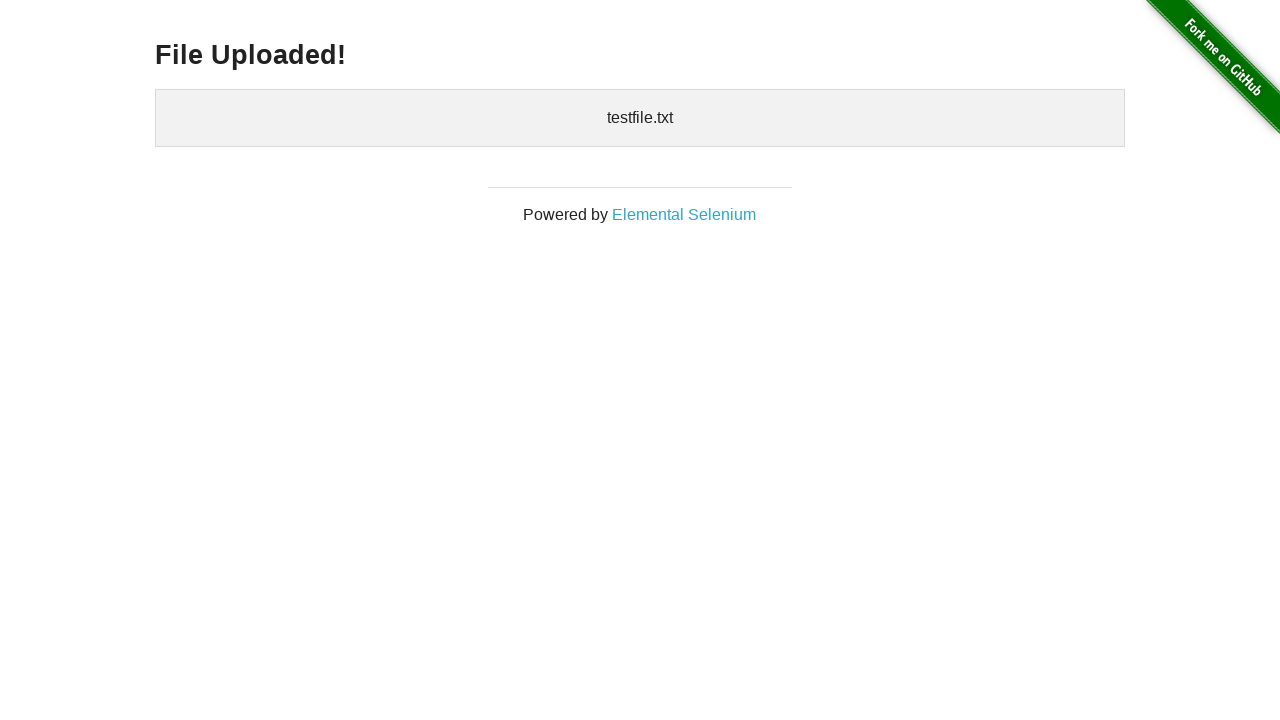